Tests scrolling functionality by scrolling to a specific element on the page

Starting URL: https://testpages.eviltester.com/styled/events/javascript-events.html

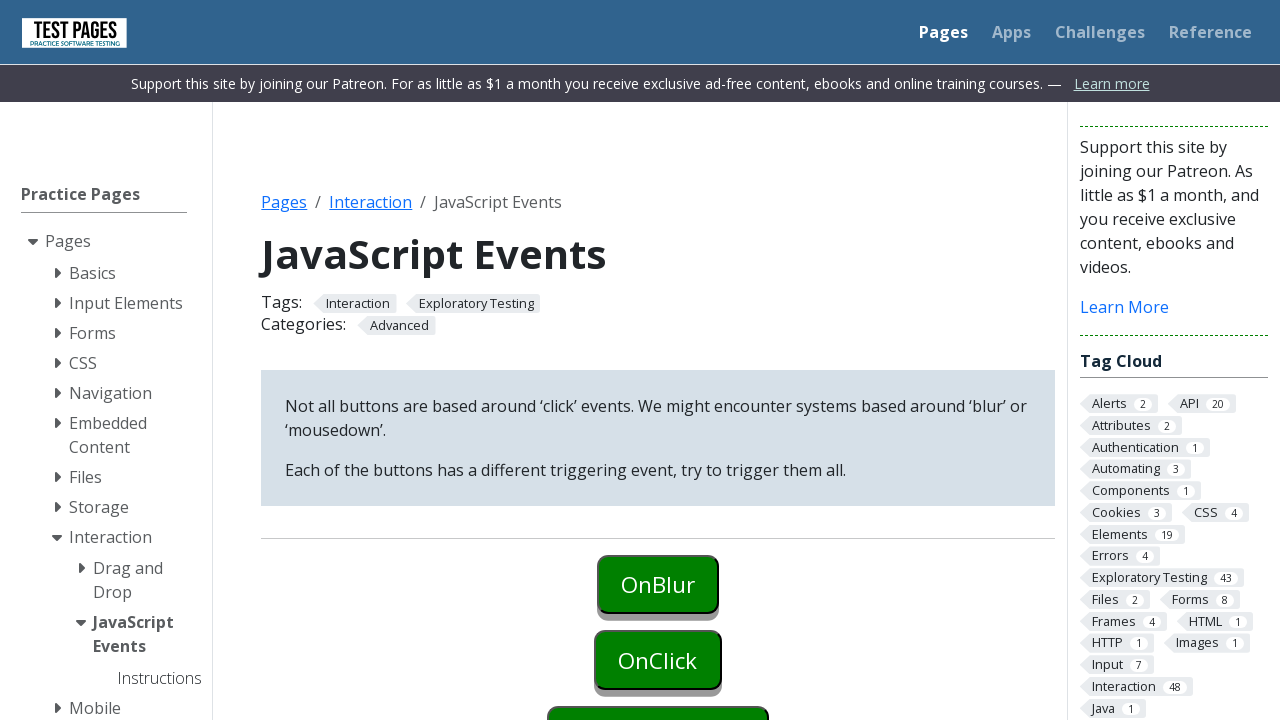

Located the onmouseover button element
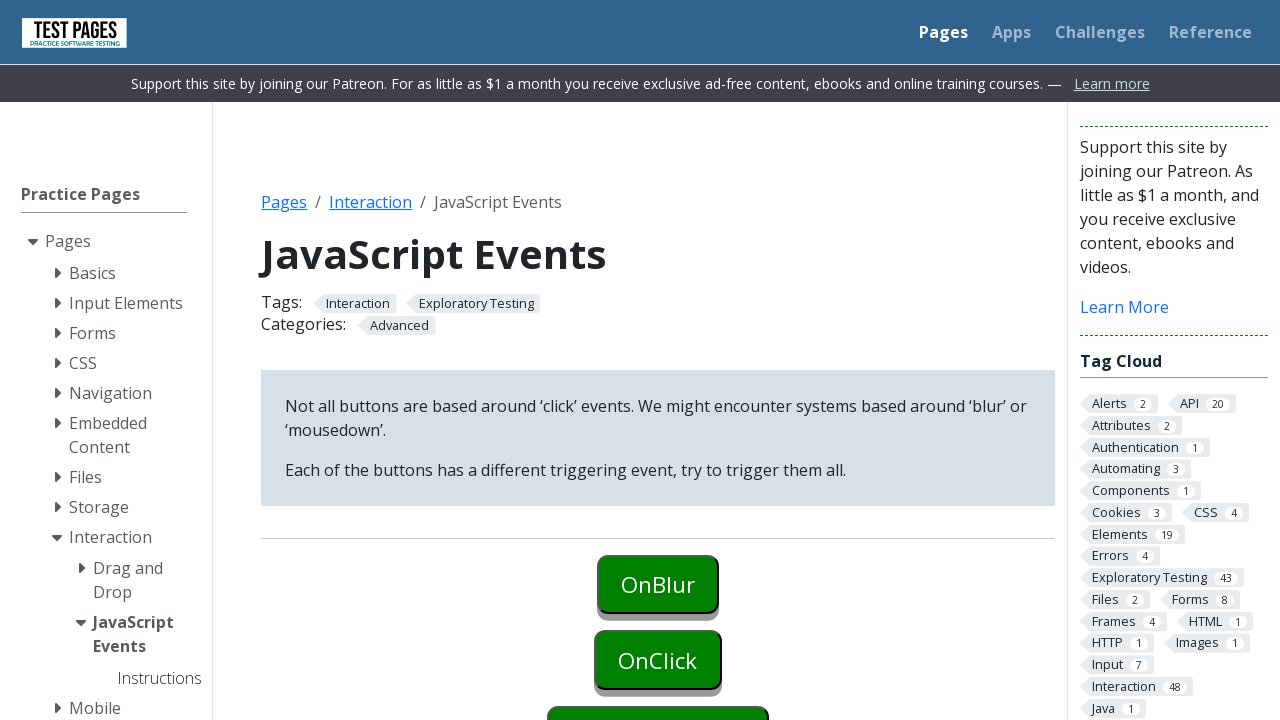

Scrolled to the onmouseover button
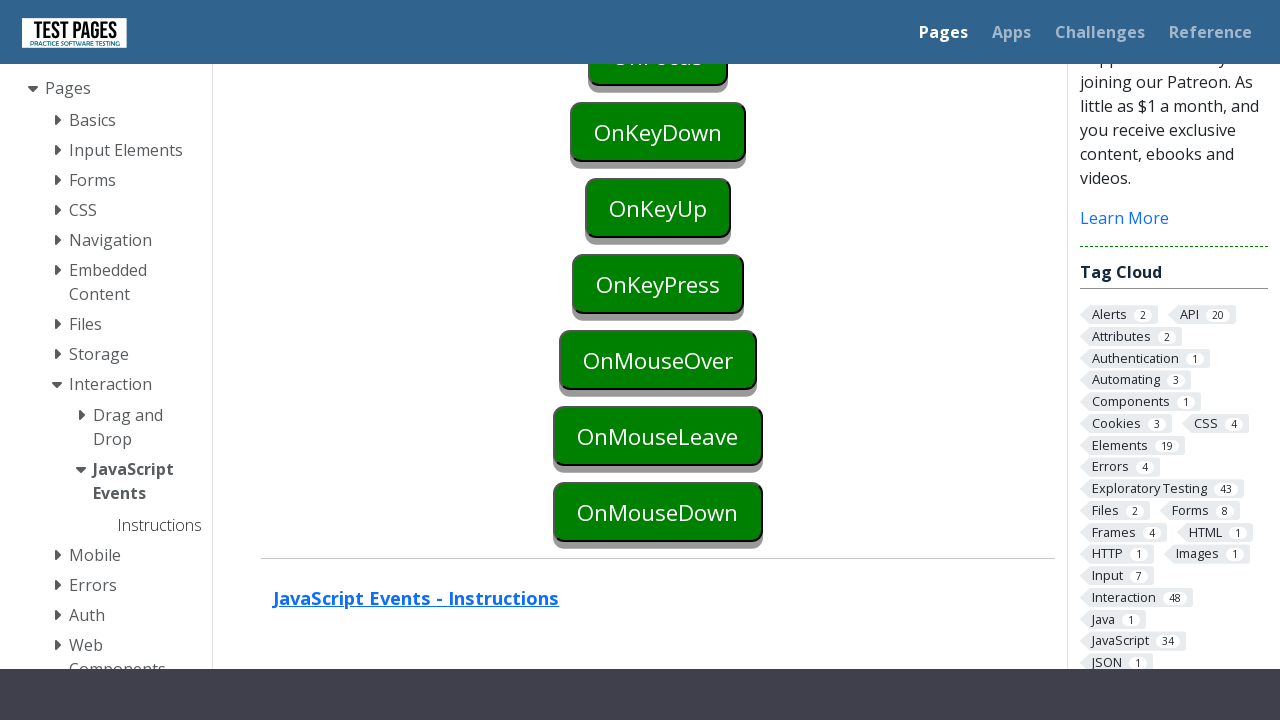

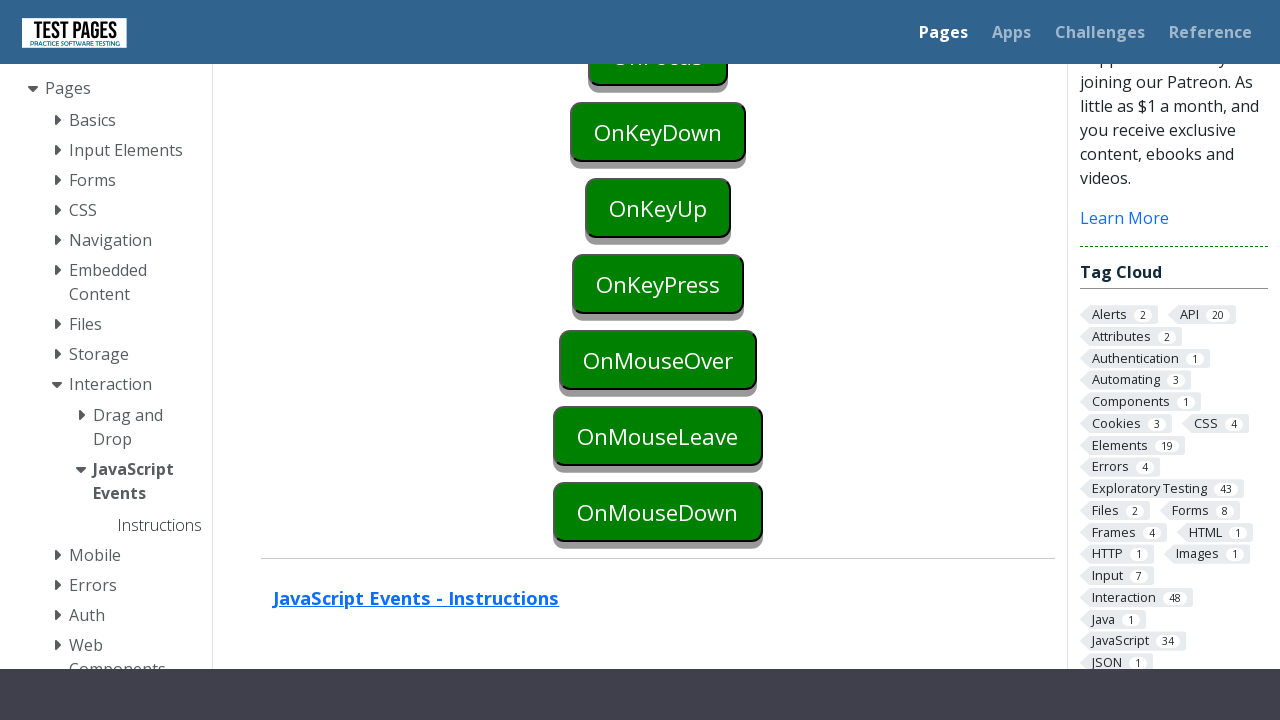